Tests e-commerce functionality on TataCliq by navigating through brand menus, filtering watches, adding a product to cart, and verifying cart prices match

Starting URL: https://www.tatacliq.com/

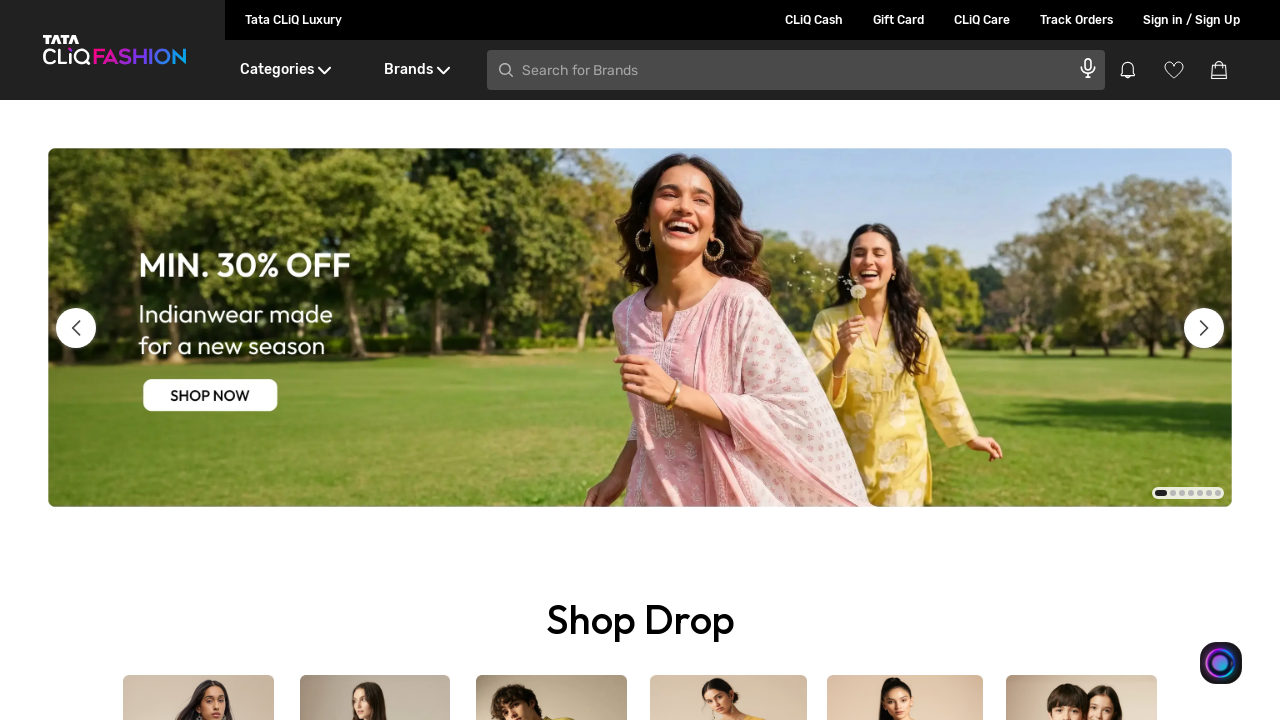

Hovered over Brands menu at (416, 70) on xpath=//div[text()='Brands']
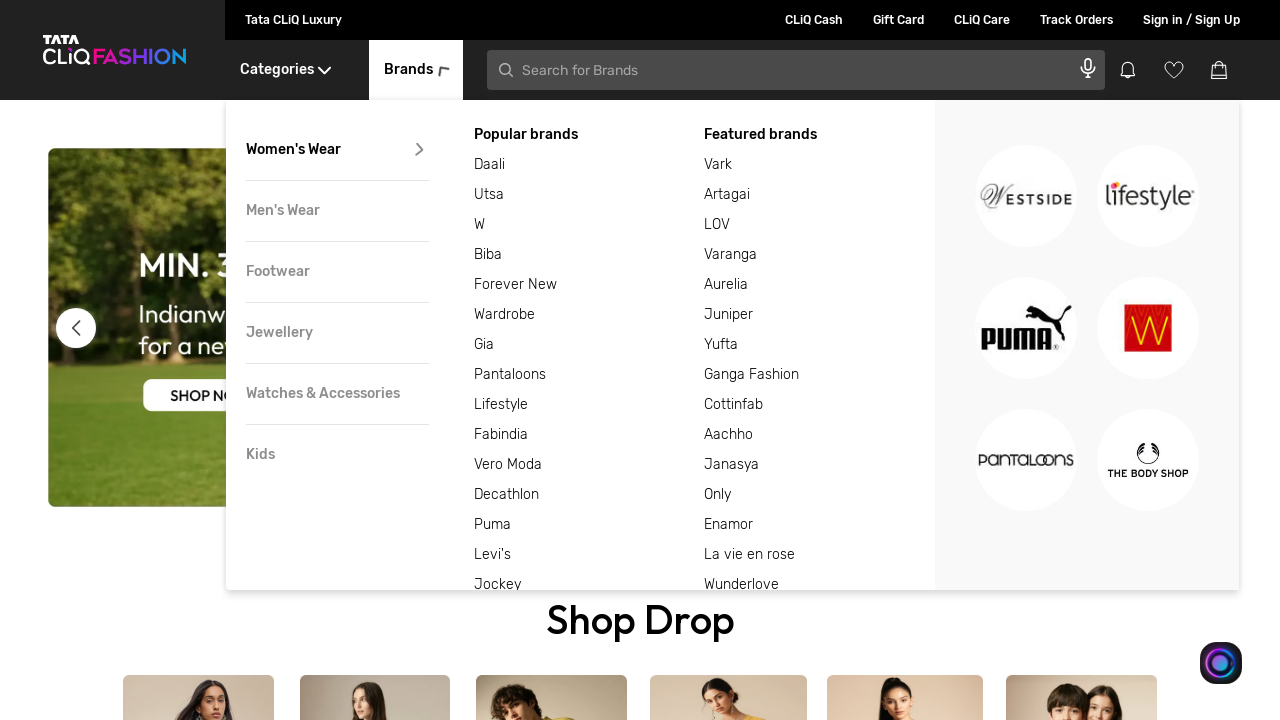

Hovered over Watches & Accessories submenu at (337, 394) on (//div[@class='DesktopHeader__categoryDetailsValue'])[4]
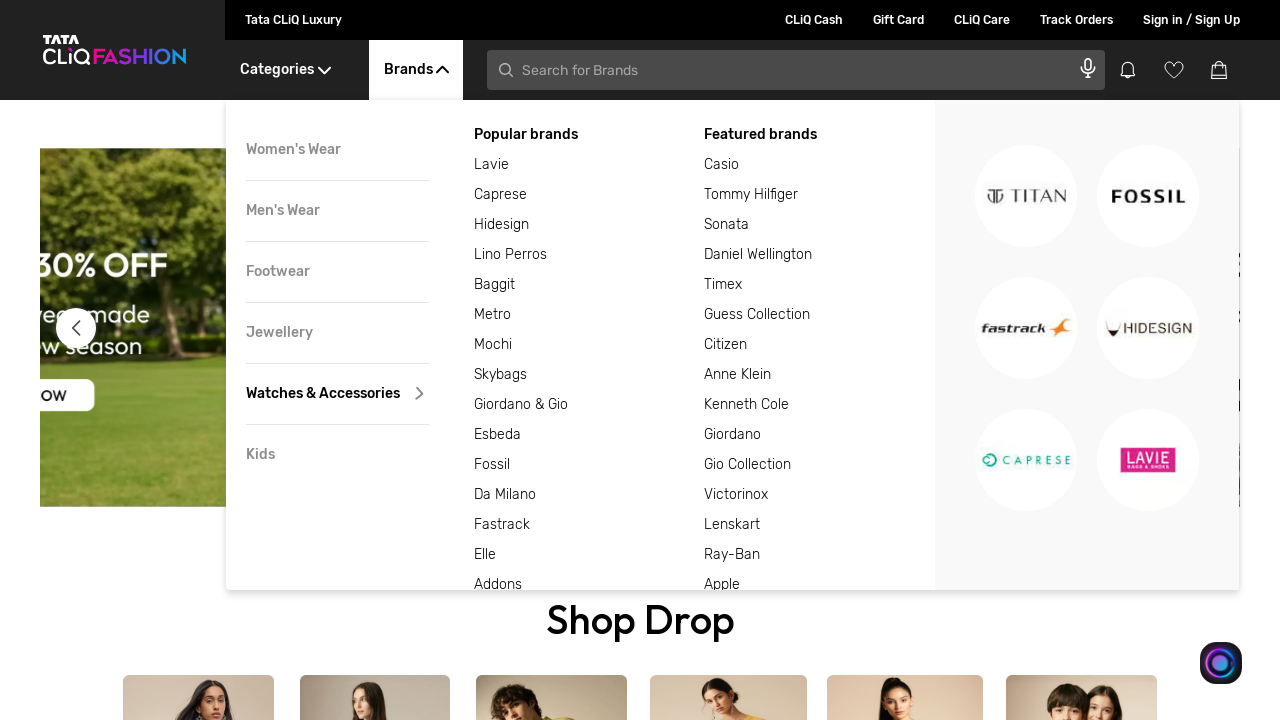

Clicked on first featured brand at (820, 165) on ((//div[@class='DesktopHeader__featureBrands'])/div)[2]
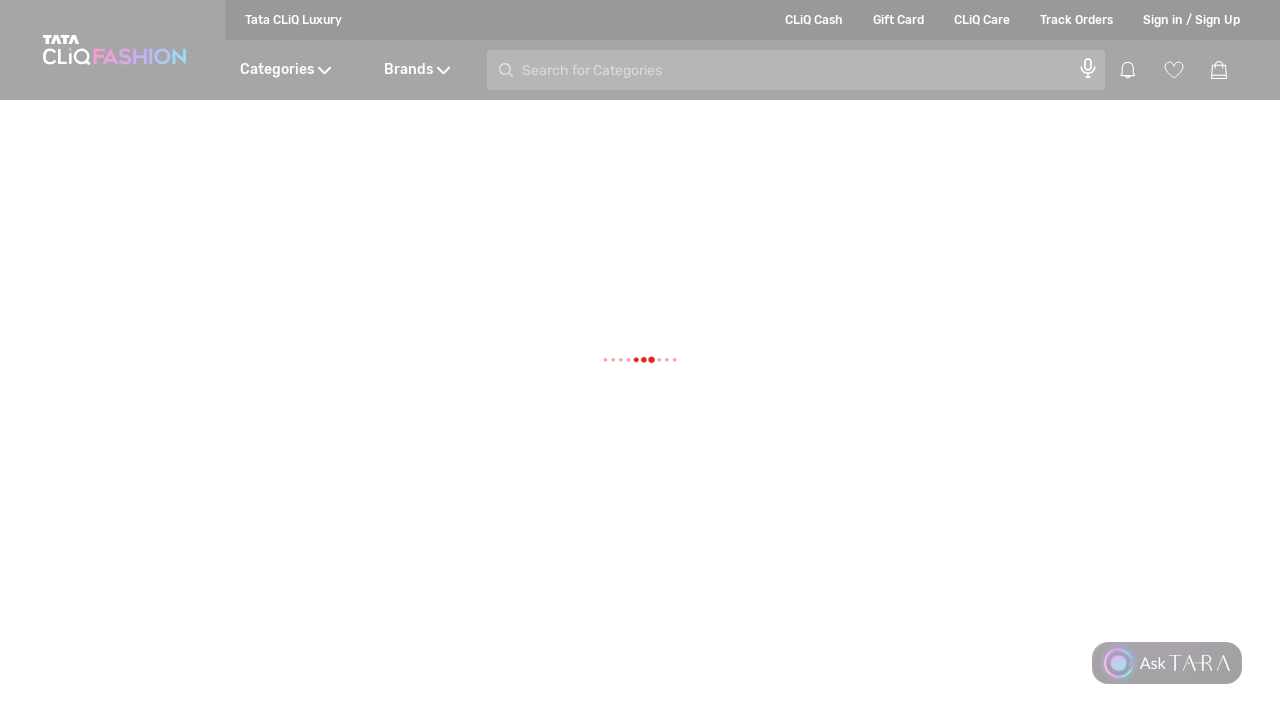

Waited for page to load (5 seconds)
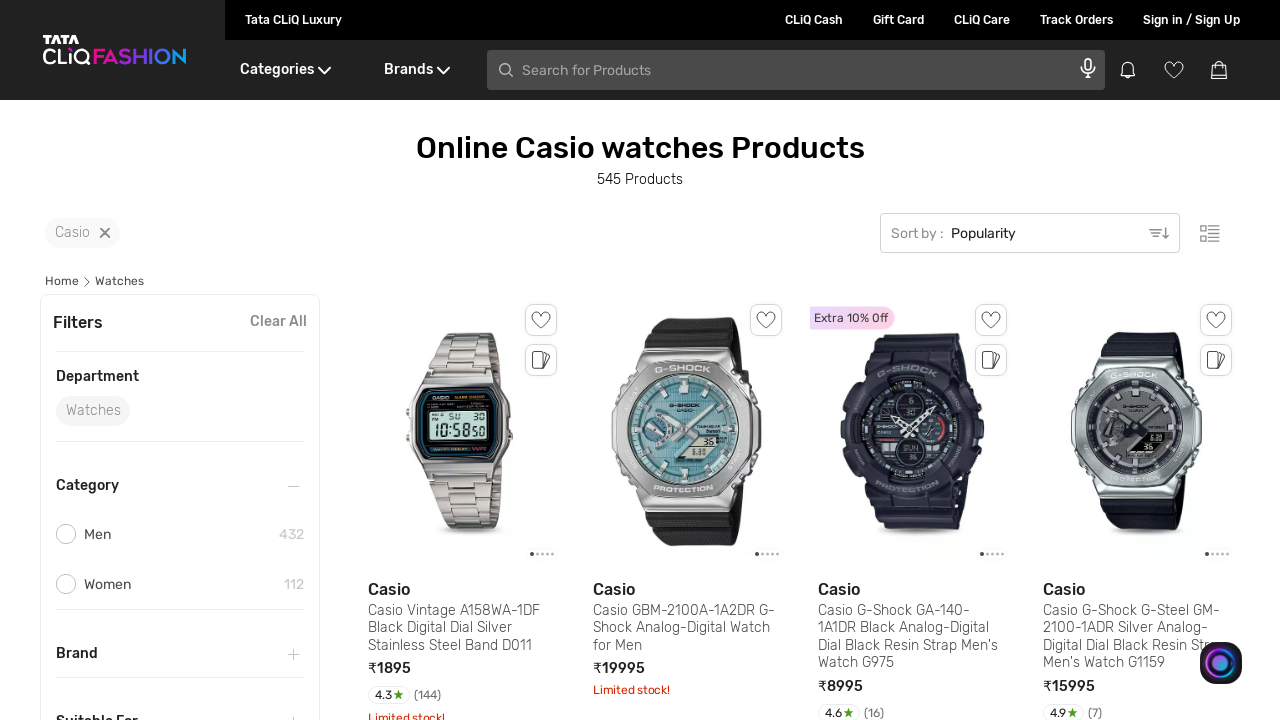

Selected 'New Arrivals' from sort dropdown on //select[@class='SelectBoxDesktop__hideSelect']
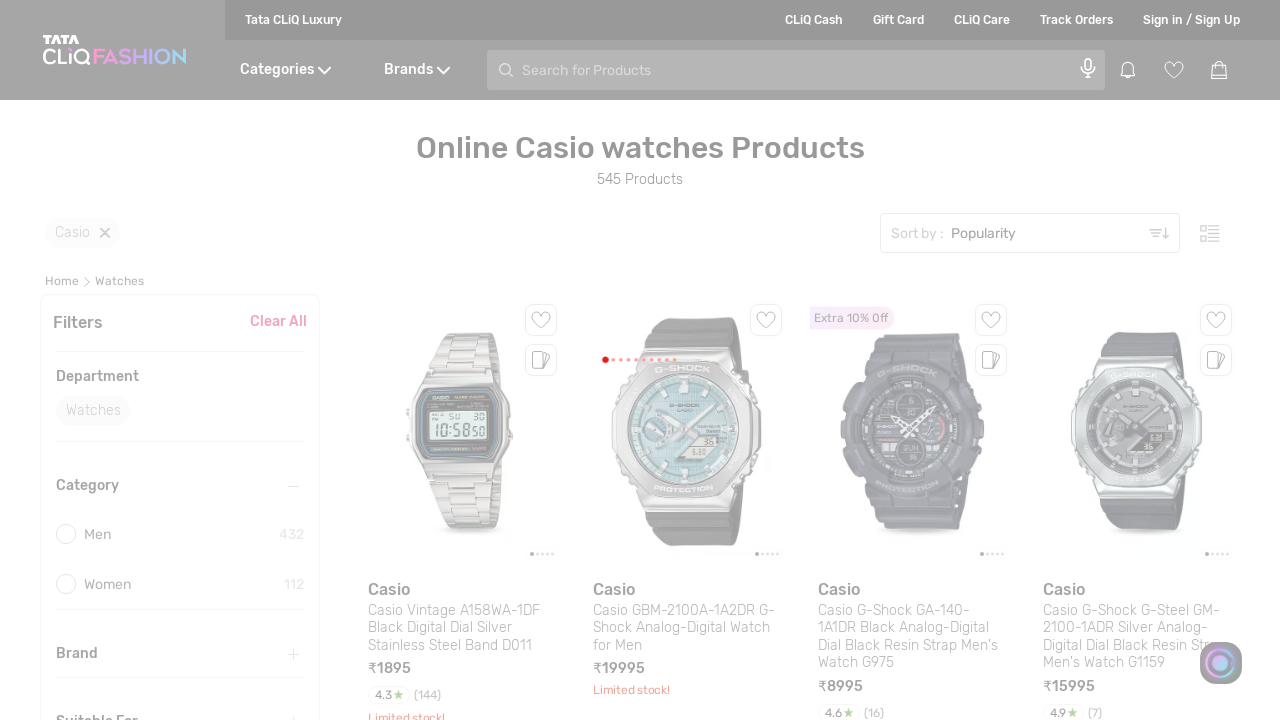

Clicked on Men category filter at (171, 360) on (//div[text()='Men'])[1]
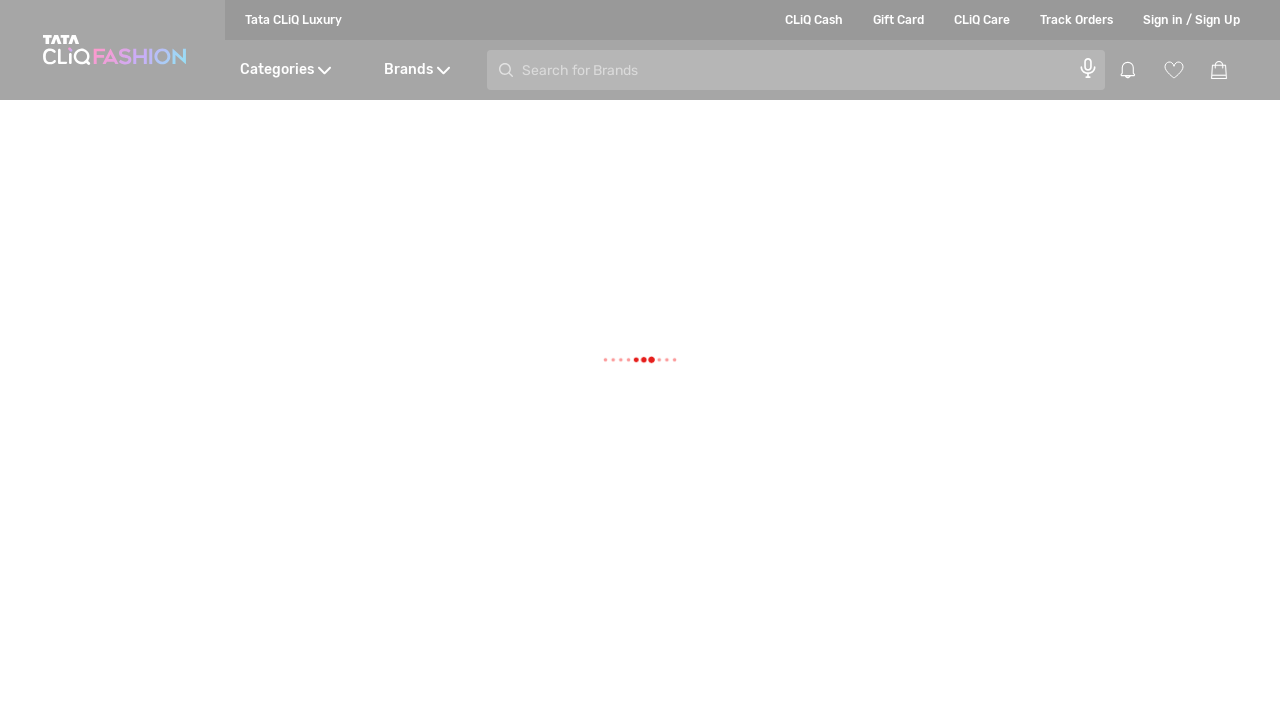

Waited for filtered products to load (2 seconds)
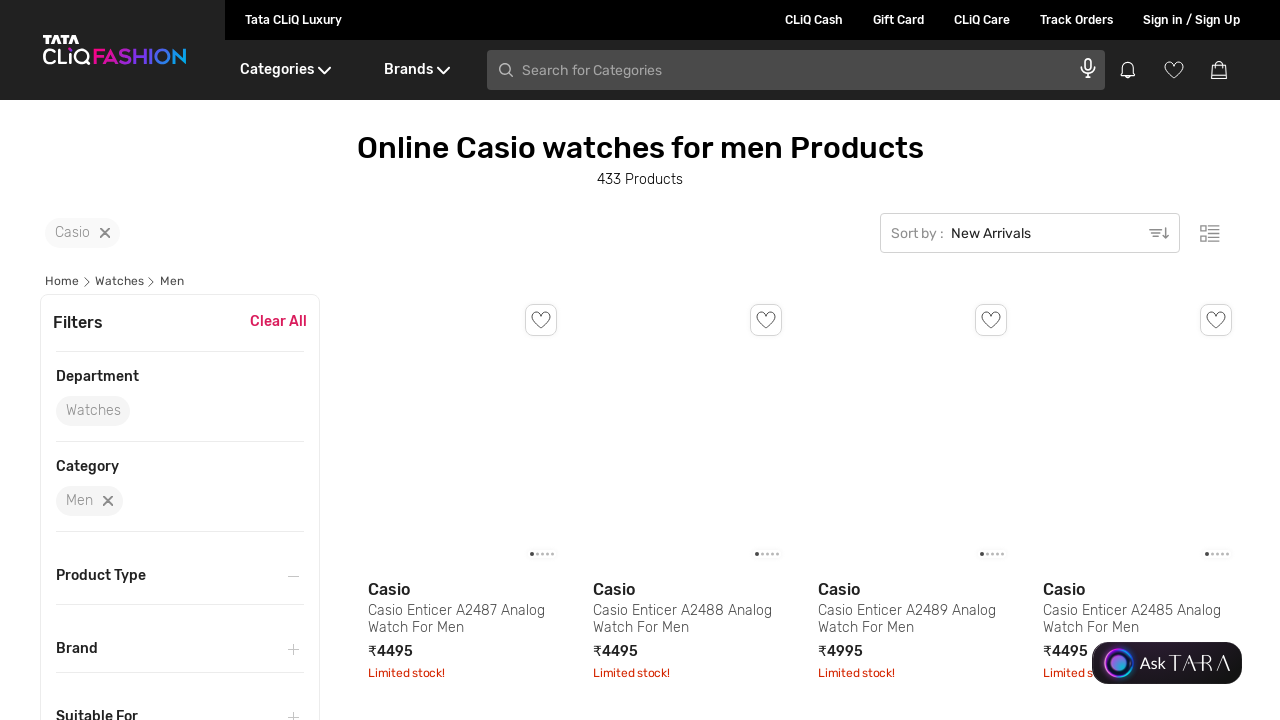

Retrieved all watch price elements from the page
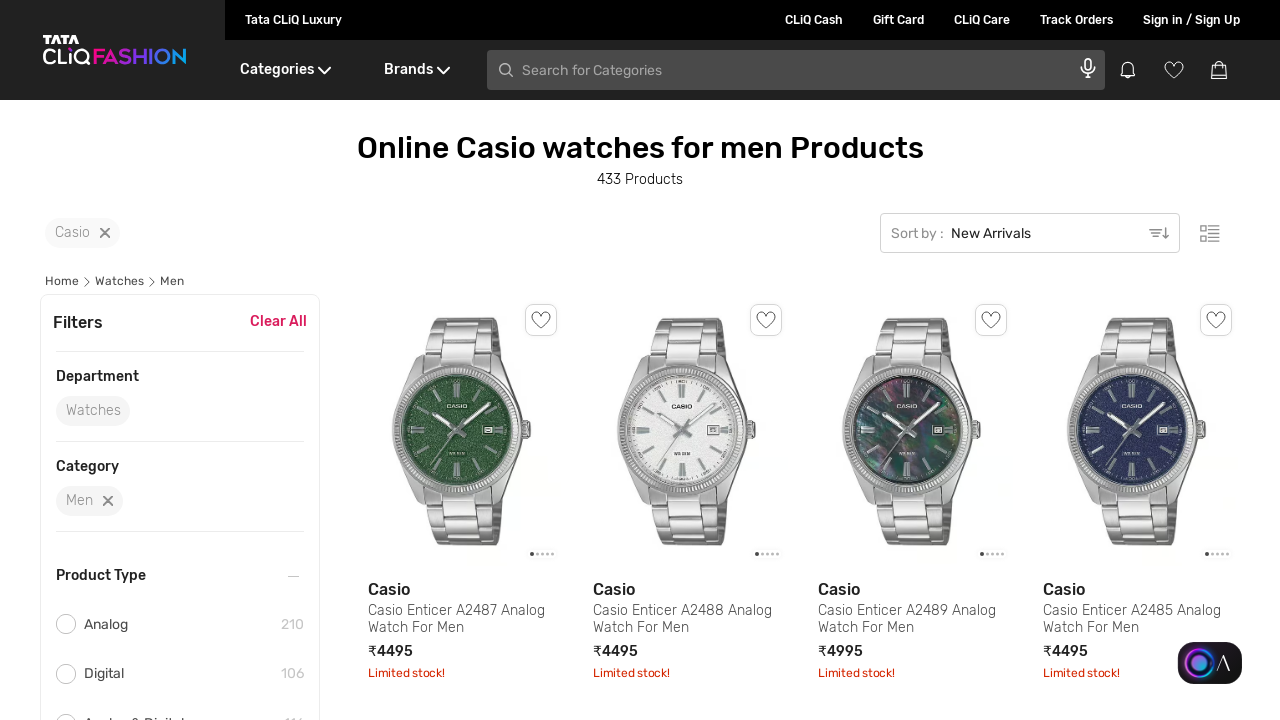

Clicked on first product (opened in new tab) at (462, 495) on (//div[@class='ProductModule__imageAndDescriptionWrapper'])[1]
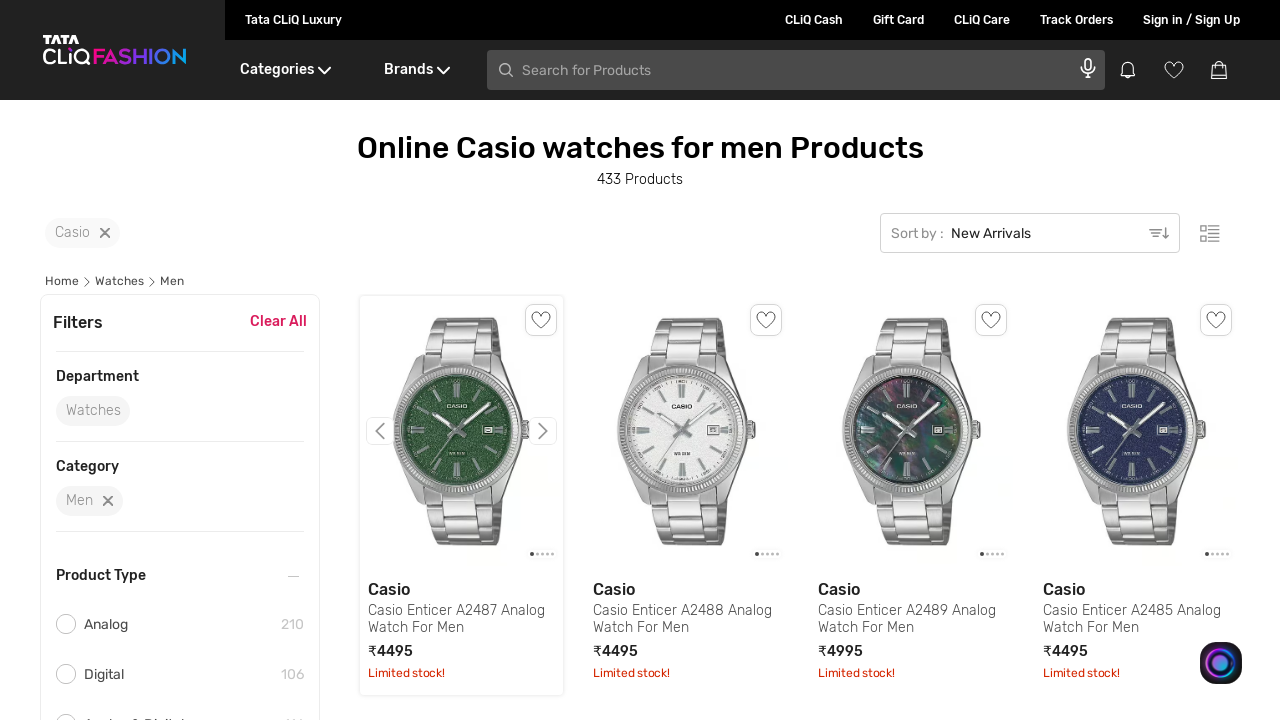

Waited for new product page to load
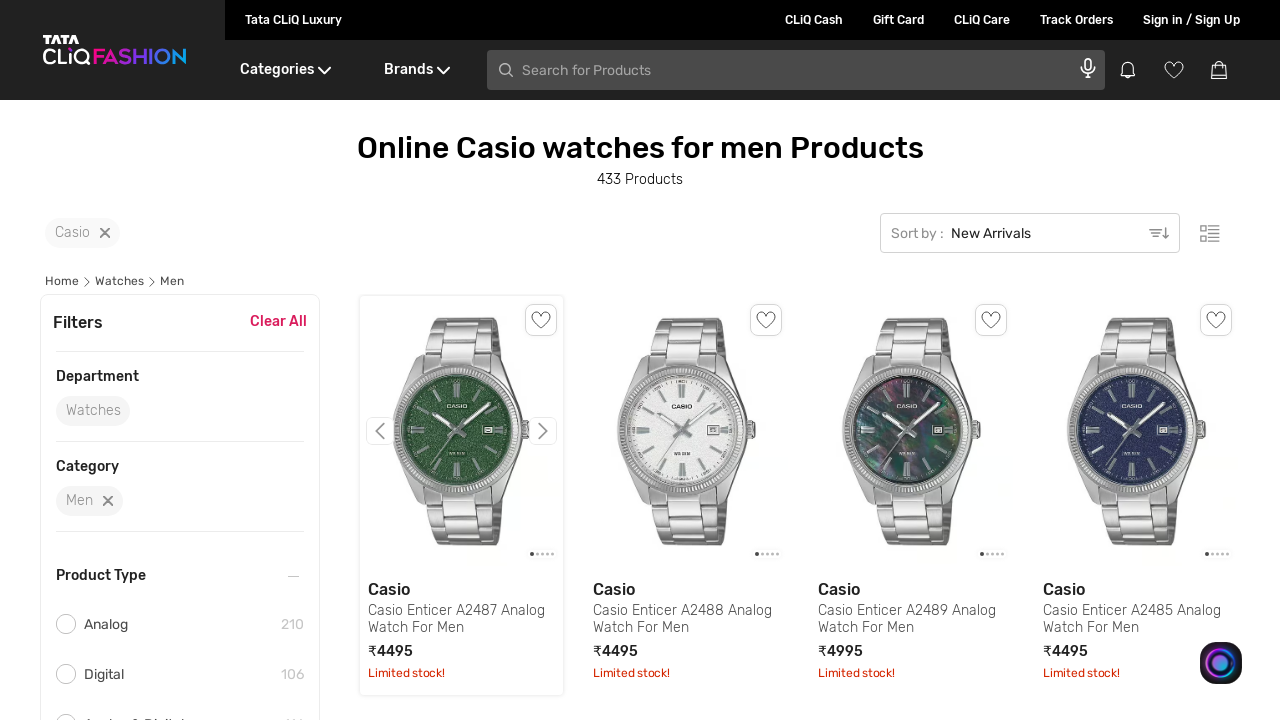

Clicked 'ADD TO BAG' button at (978, 360) on xpath=//span[text()='ADD TO BAG']
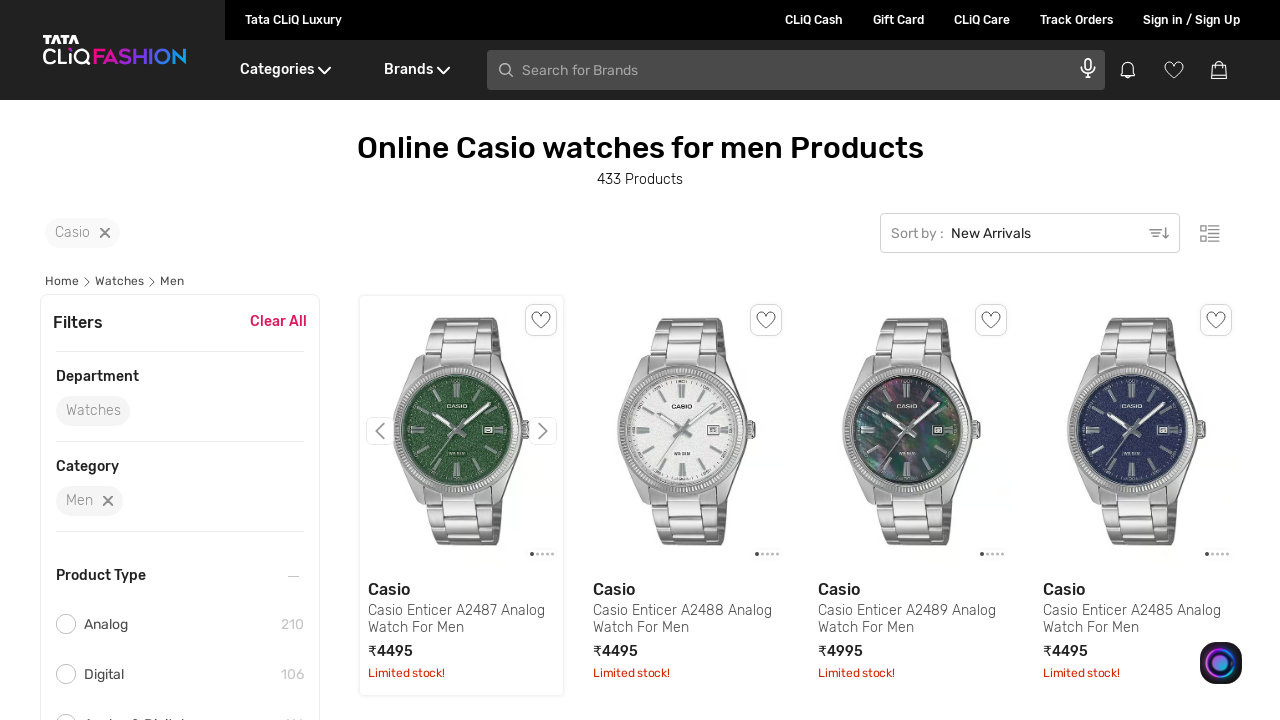

Retrieved bag count: 1
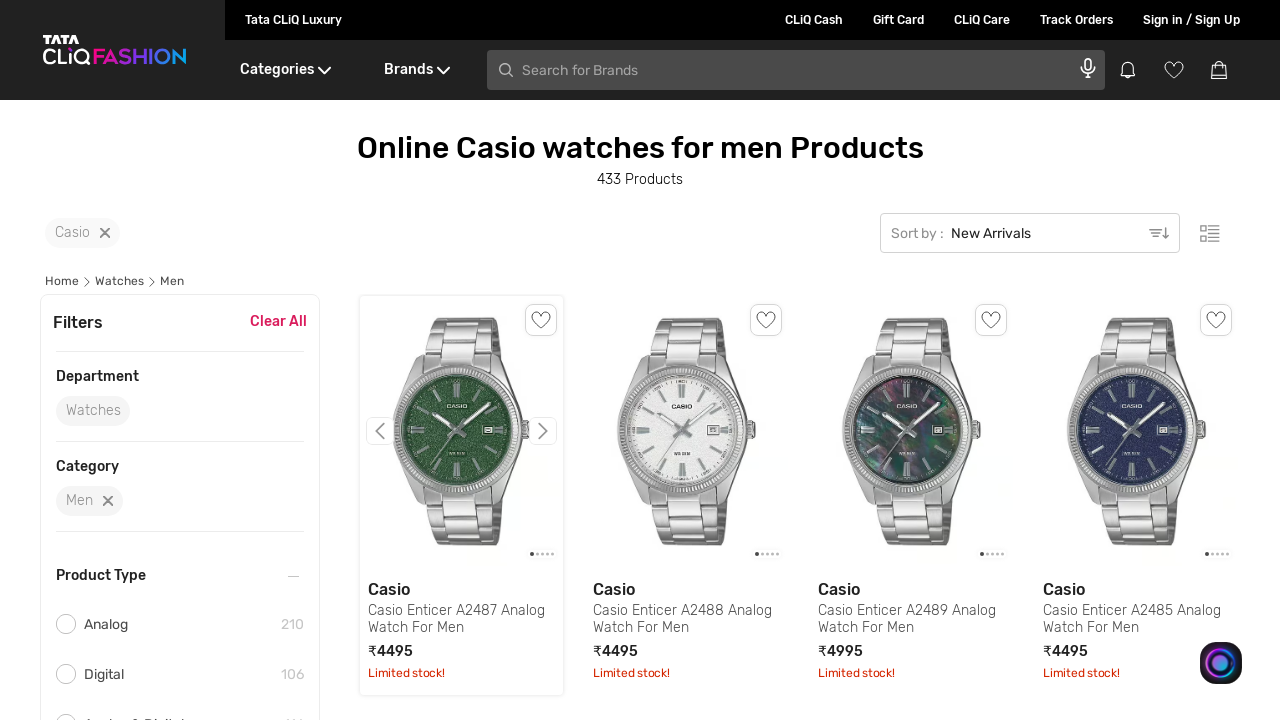

Clicked on bag icon to view cart at (1225, 30) on xpath=//div[@class='DesktopHeader__myBagShow']
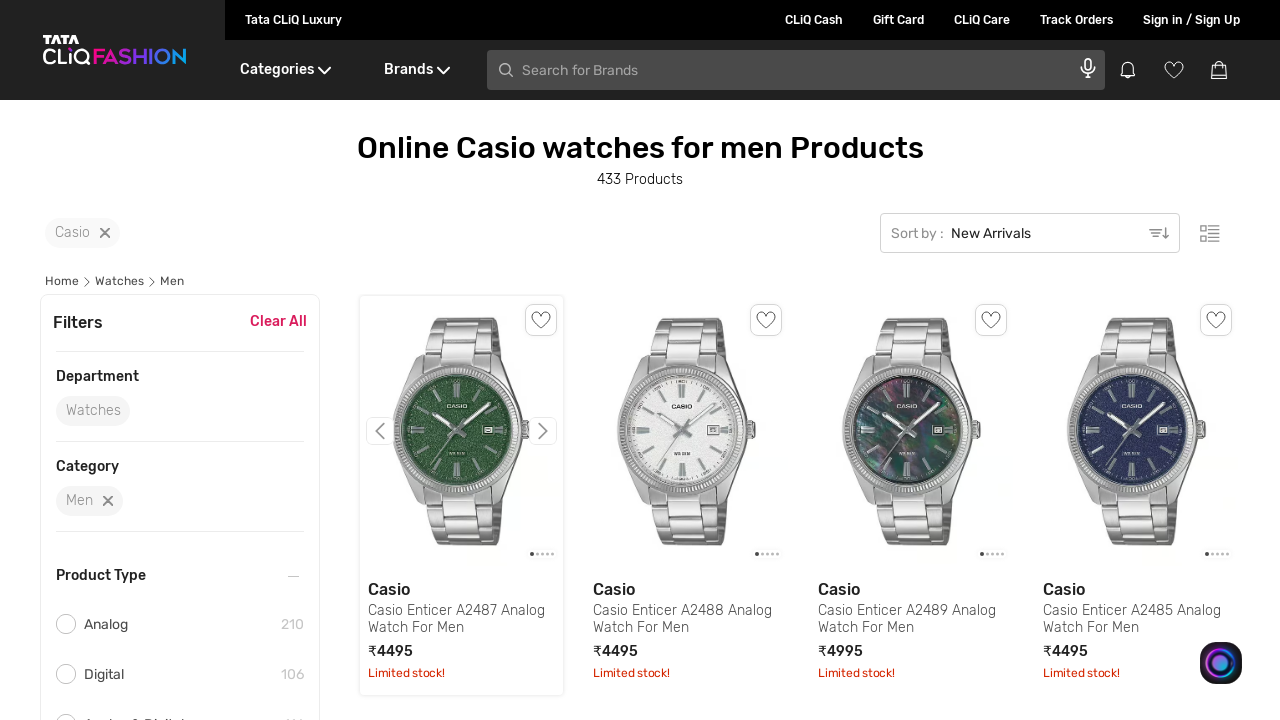

Retrieved product price from cart:  ₹4495.00
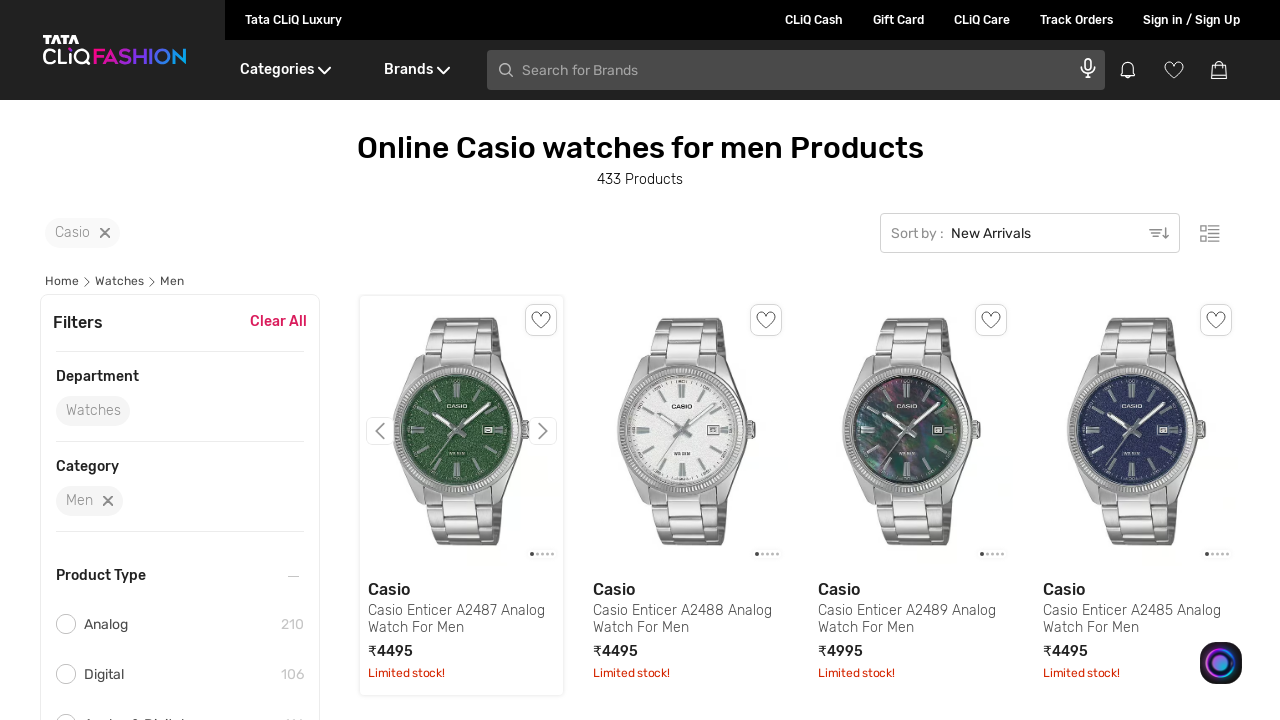

Retrieved checkout section price: ₹ 4514
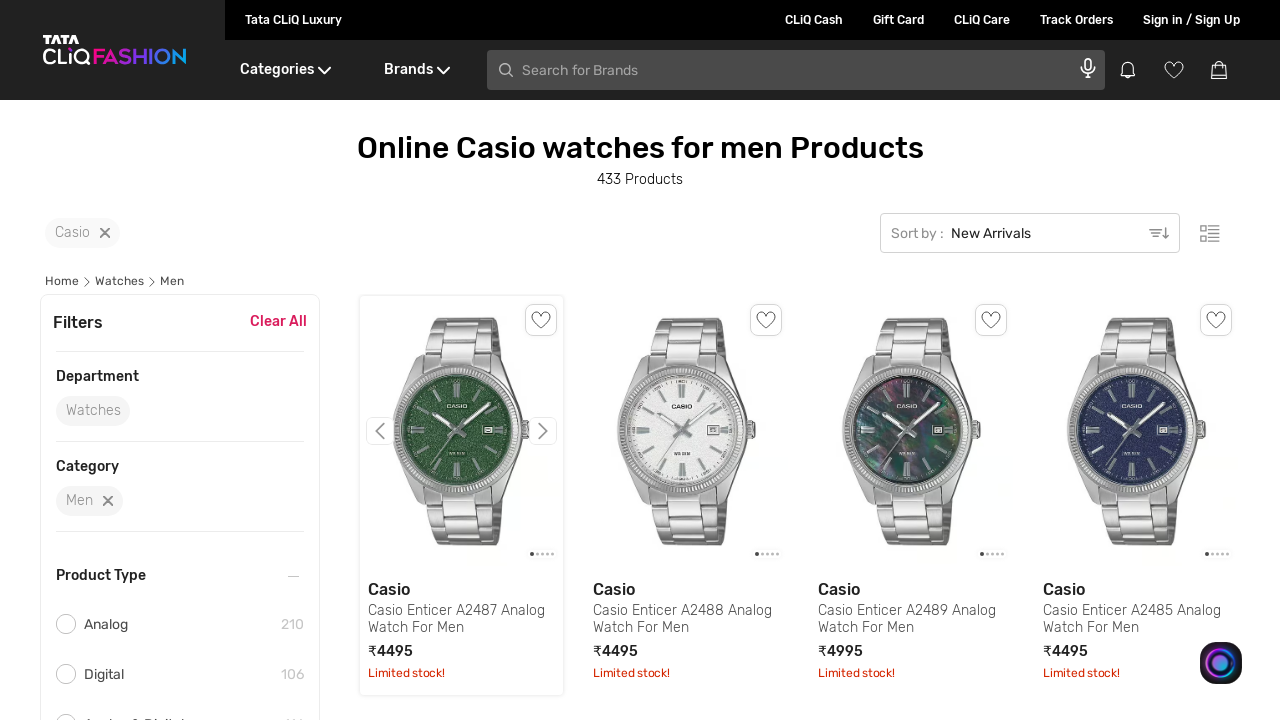

Price verification failed: 4495.0 != 4514.0
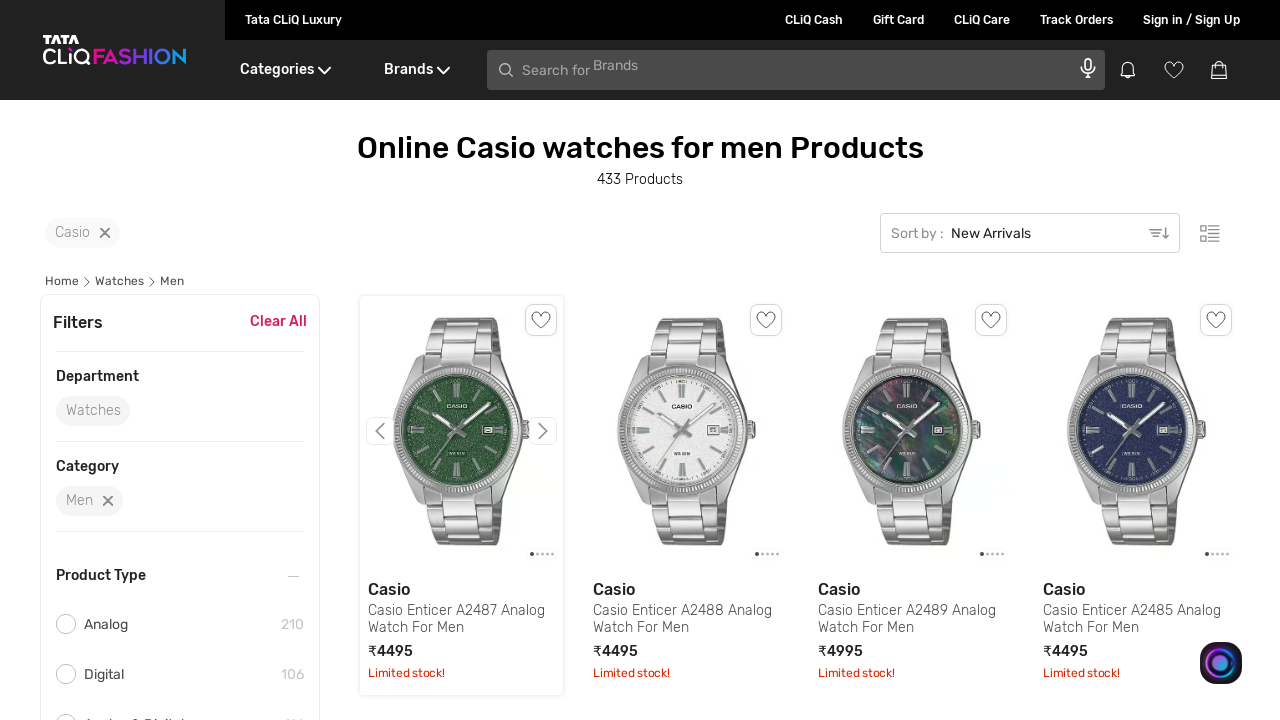

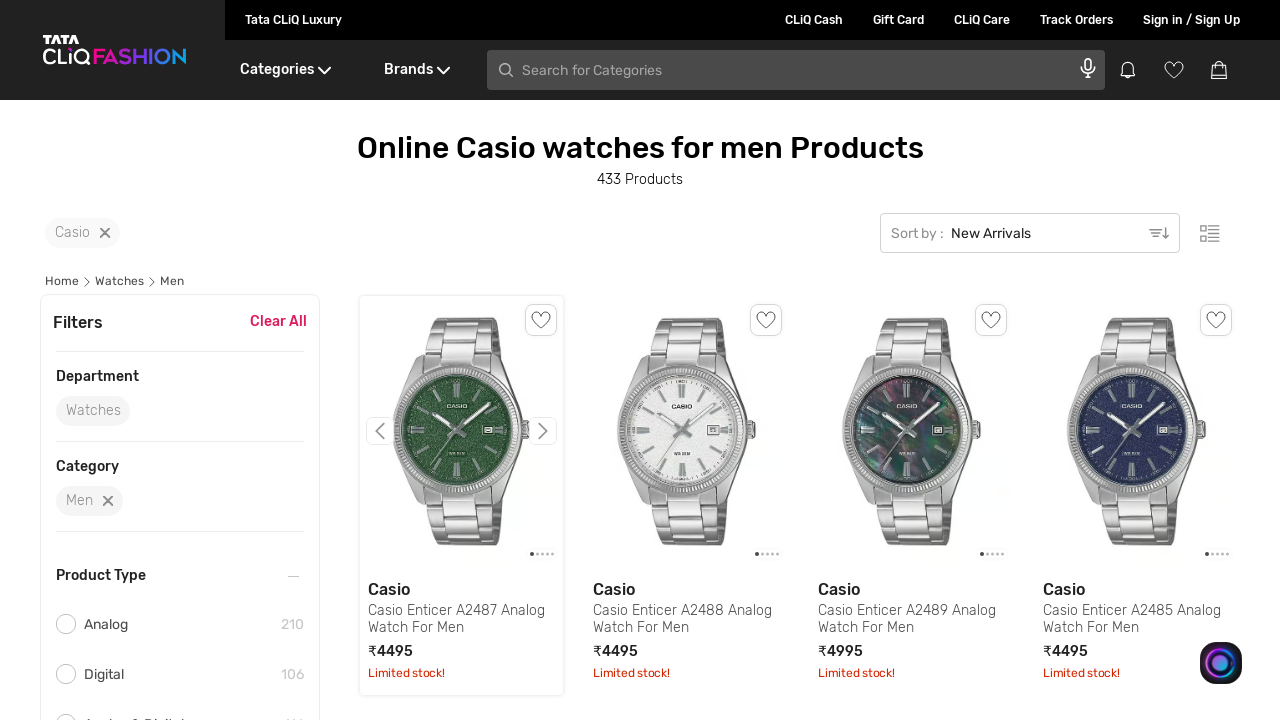